Tests various web-first locator assertions on HTML elements including visibility, text content, attributes, and CSS properties on a heading and form elements.

Starting URL: https://www.techglobal-training.com/frontend

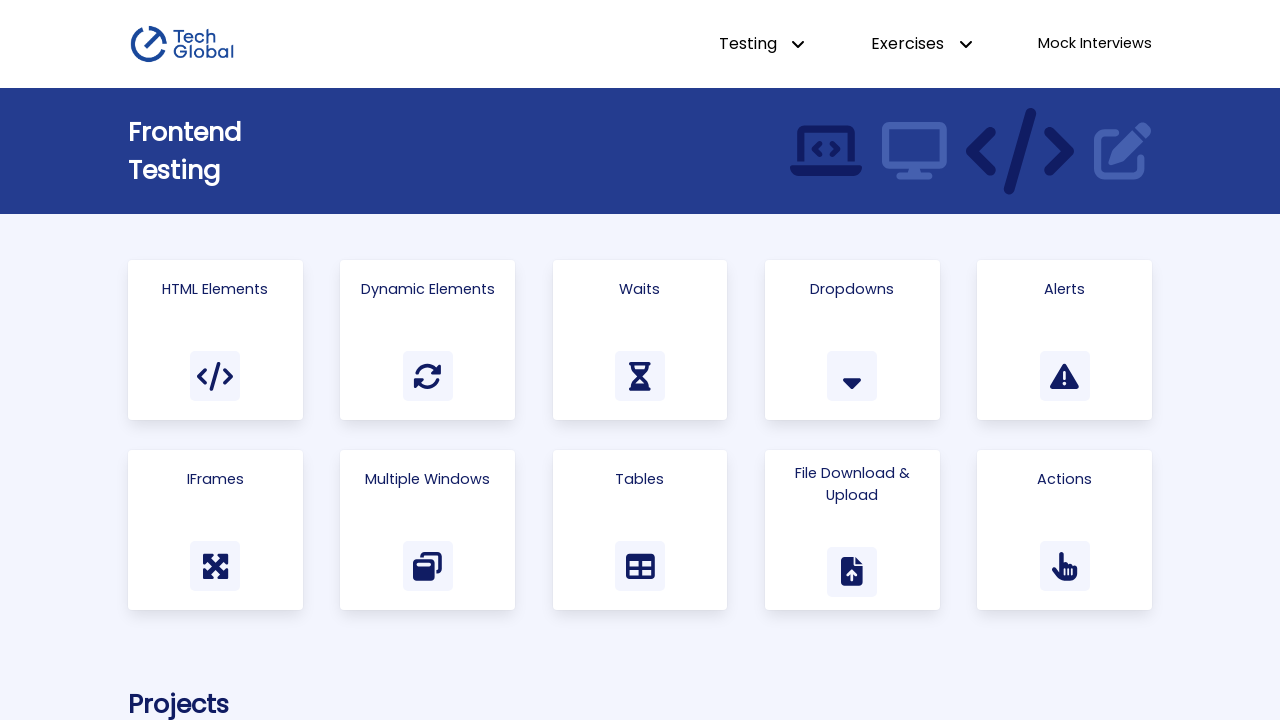

Clicked on 'HTML Elements' link at (215, 340) on a:has-text('HTML Elements')
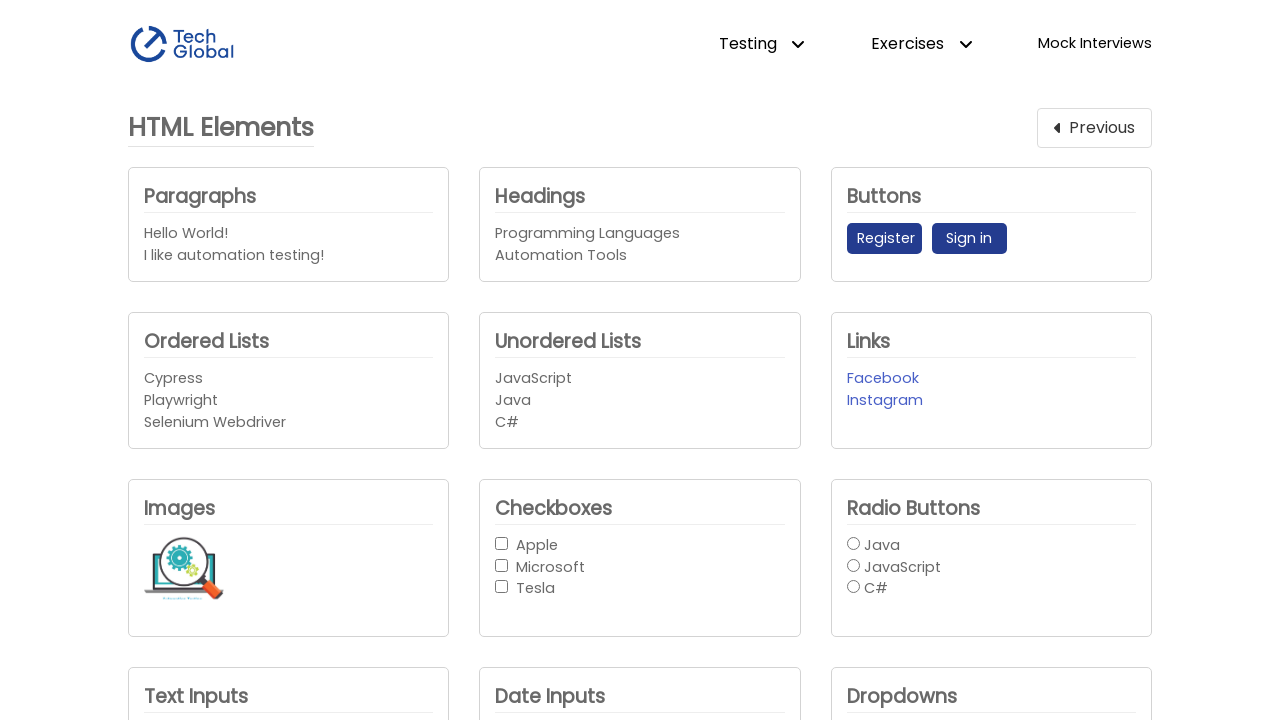

Waited for main heading to be visible
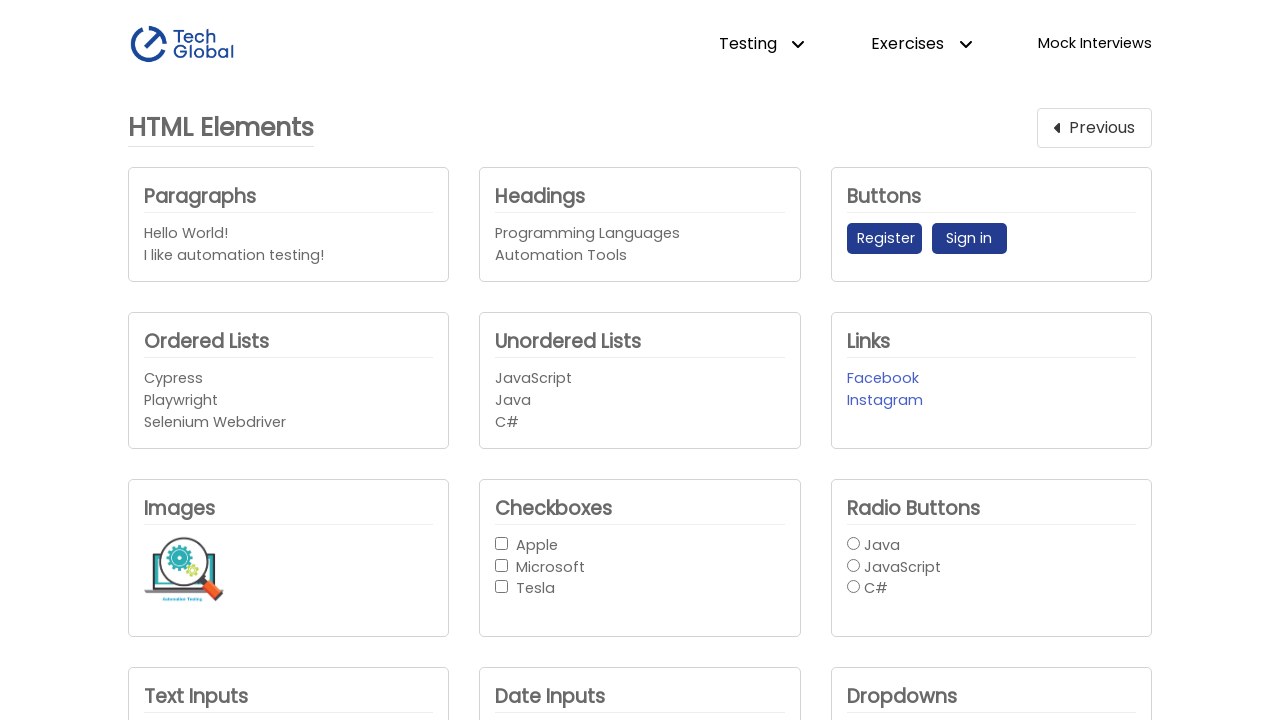

Verified main heading is visible
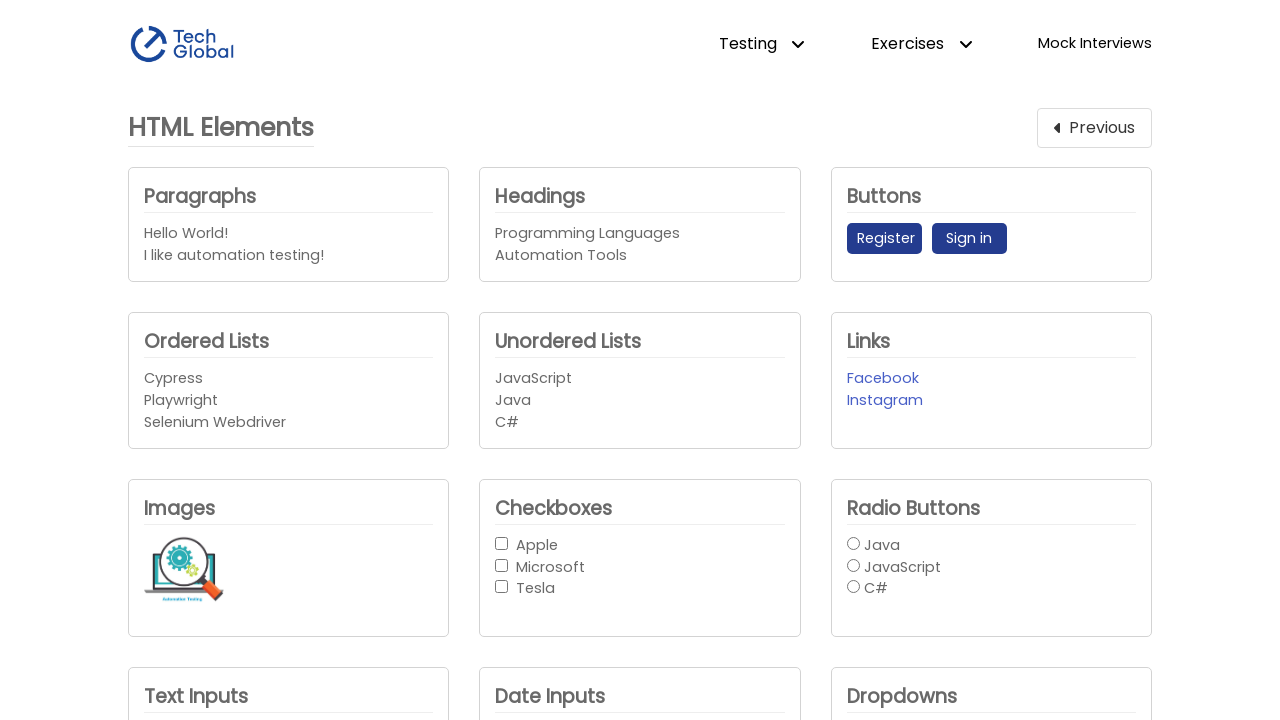

Verified heading text is 'HTML Elements'
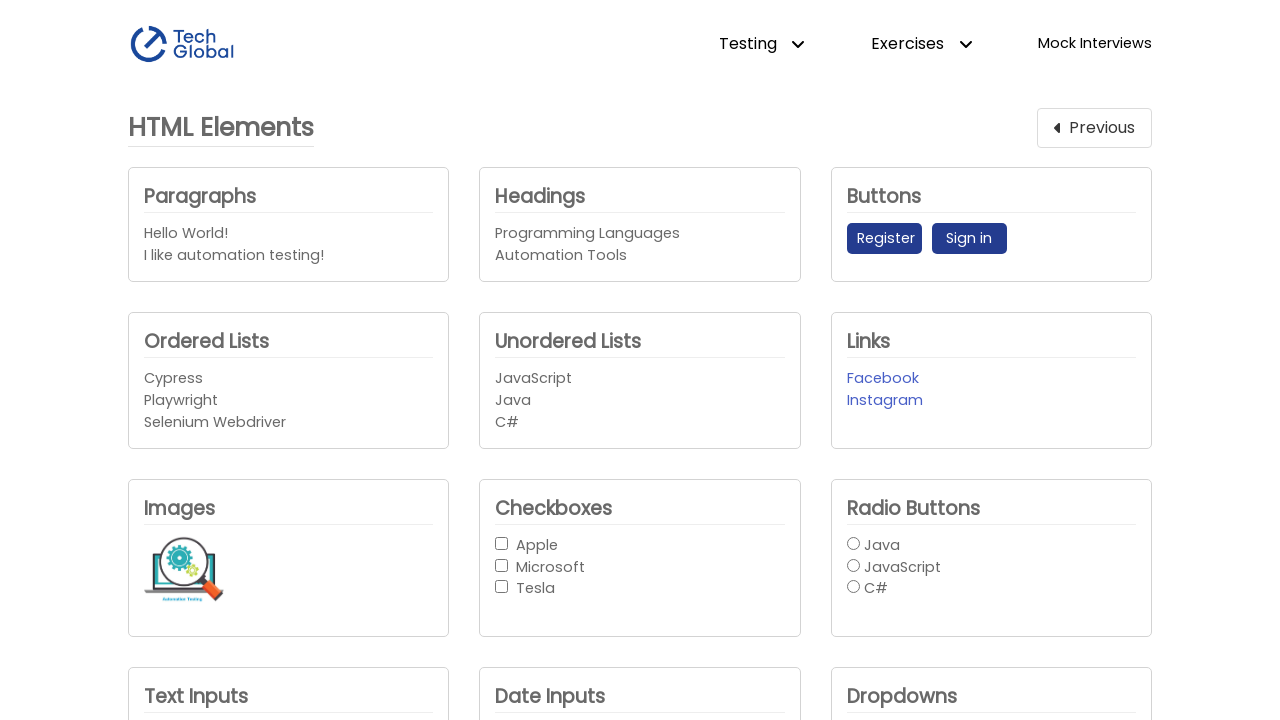

Verified heading has id attribute 'main_heading'
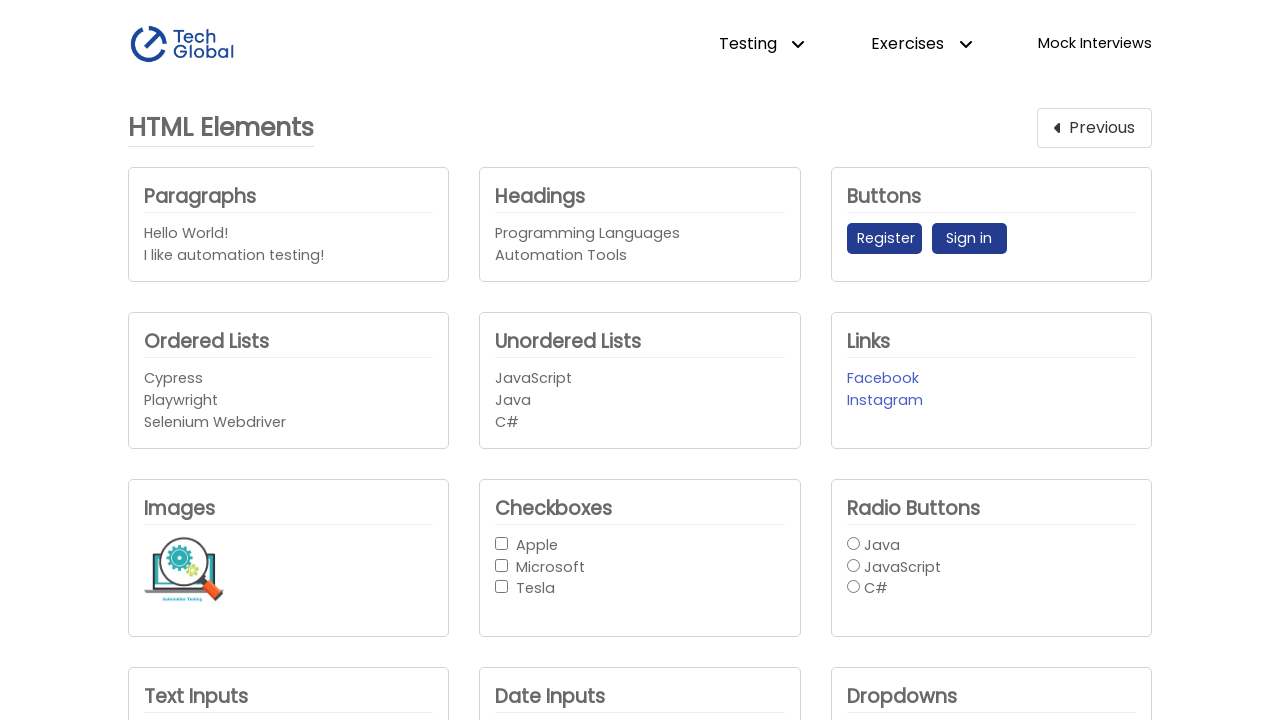

Verified checkbox_1 is enabled
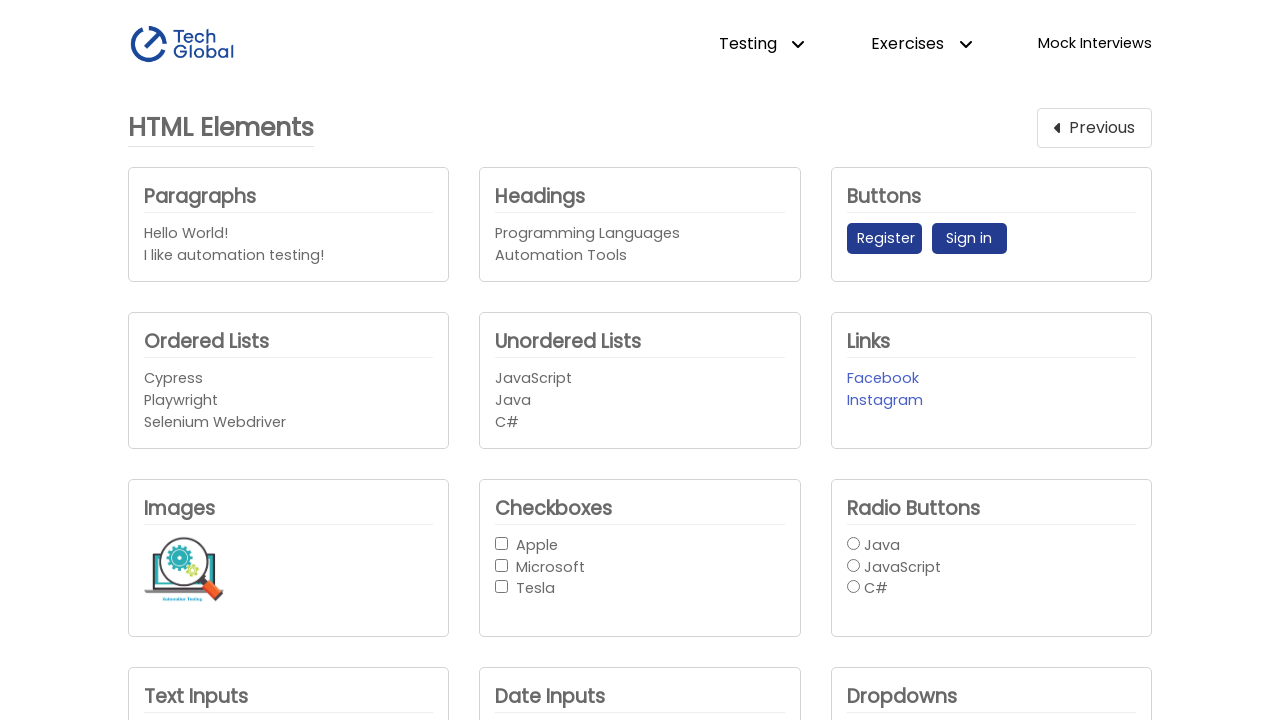

Verified text_input1 is empty
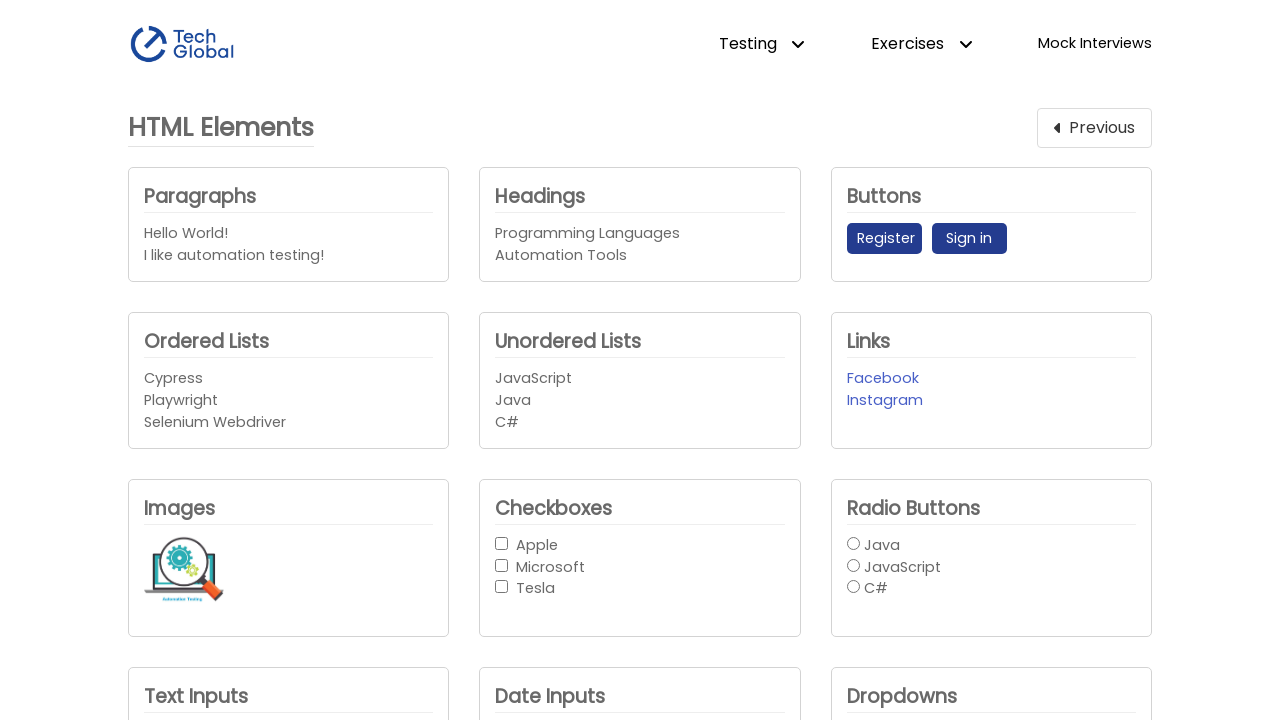

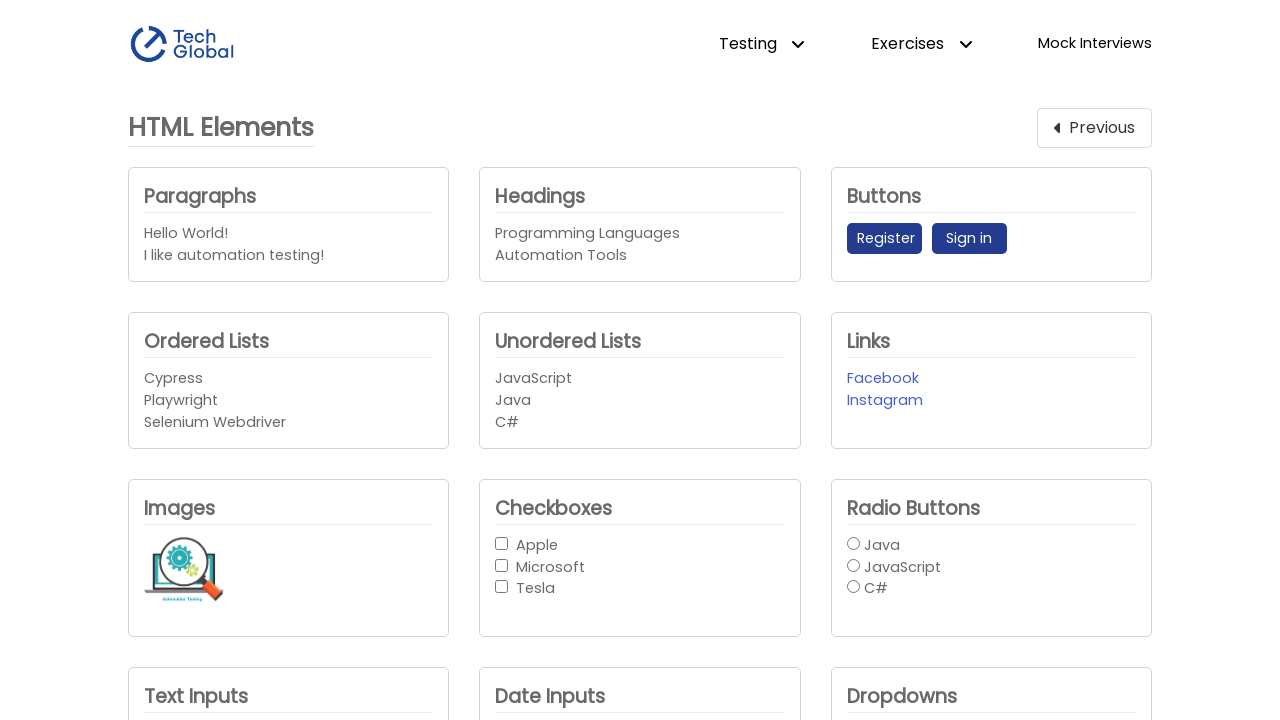